Tests window handling functionality by clicking a button that opens a new window, switching to the new window to capture its title, closing it, and switching back to the parent window.

Starting URL: https://rahulshettyacademy.com/AutomationPractice/

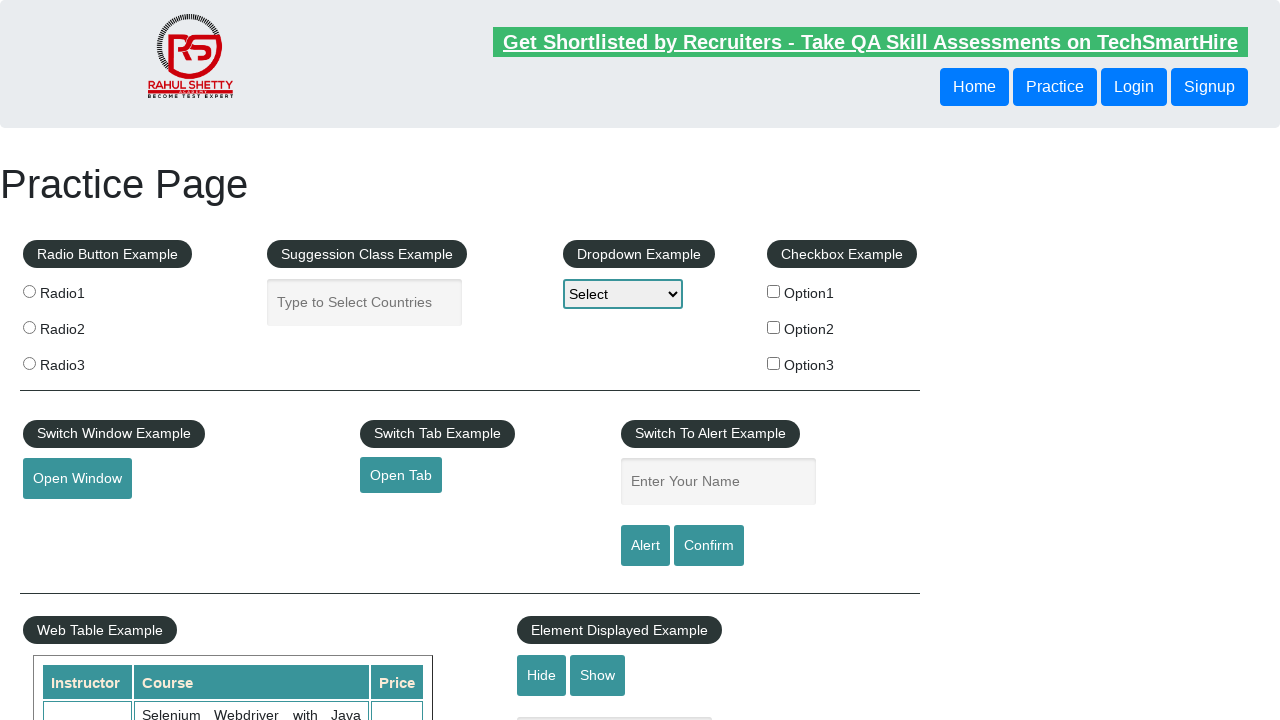

Clicked the 'Open Window' button at (77, 479) on button#openwindow
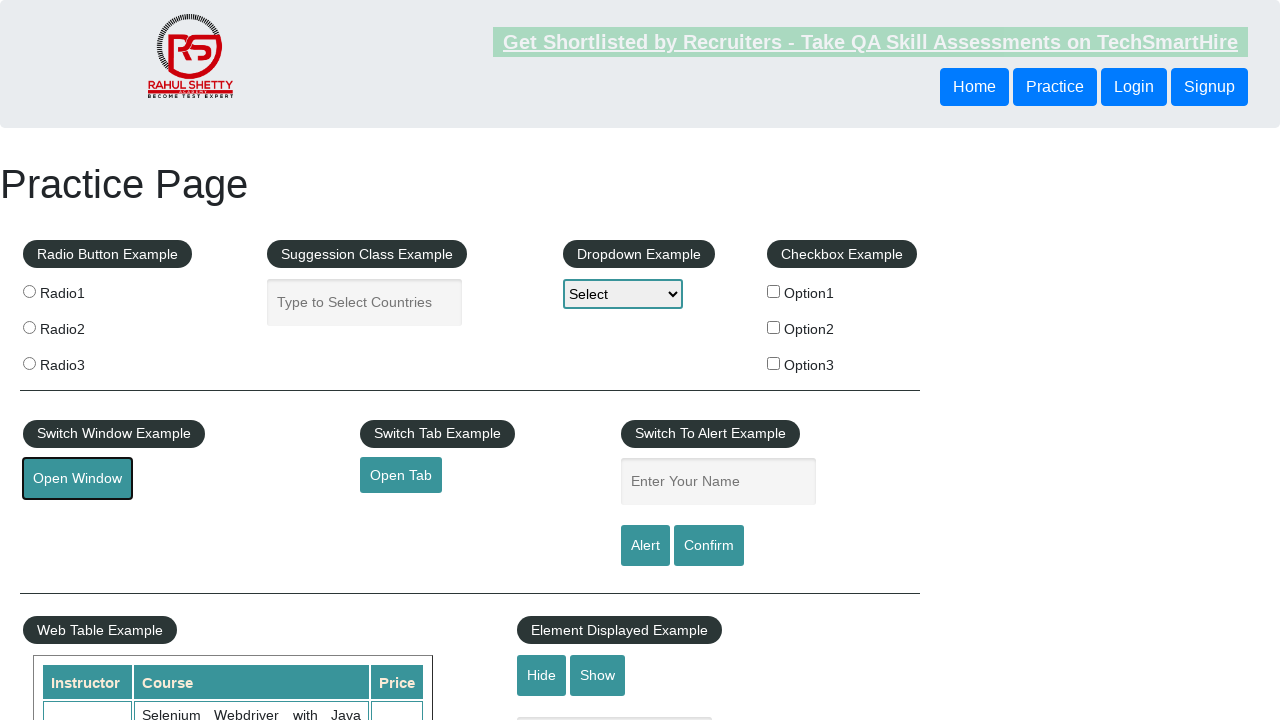

Opened new window via context.expect_page() at (77, 479) on button#openwindow
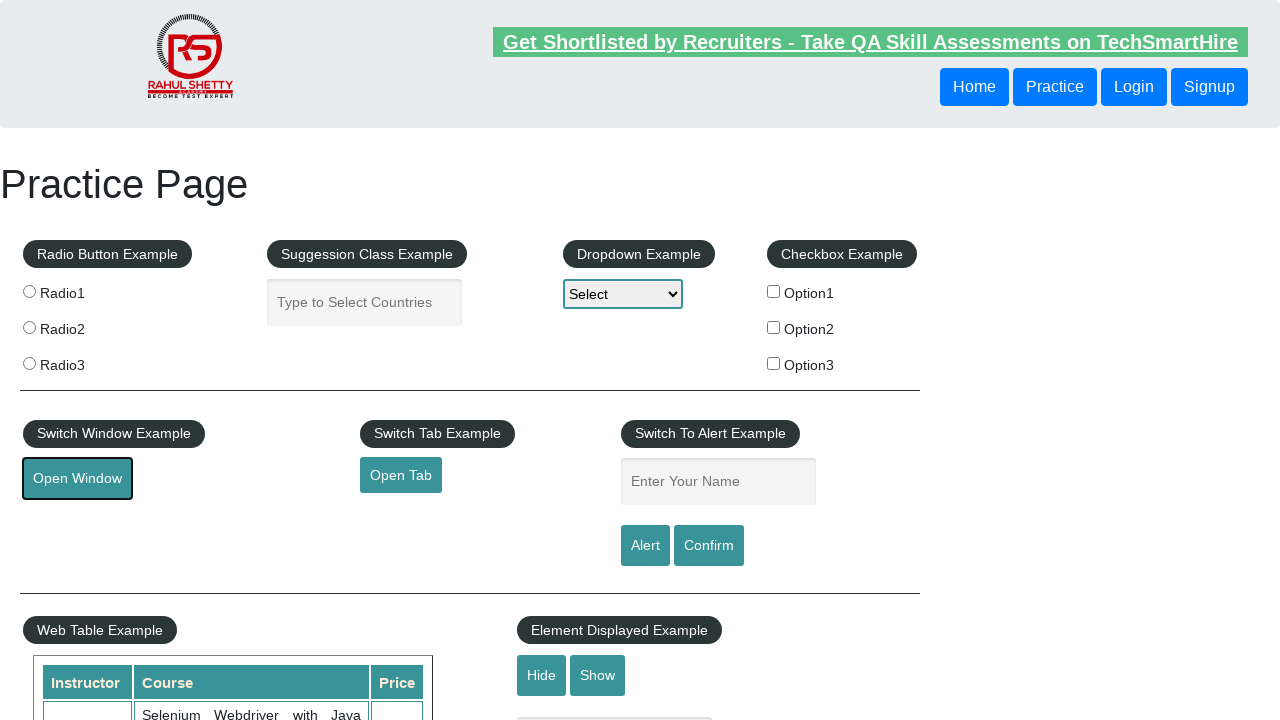

Captured reference to new window
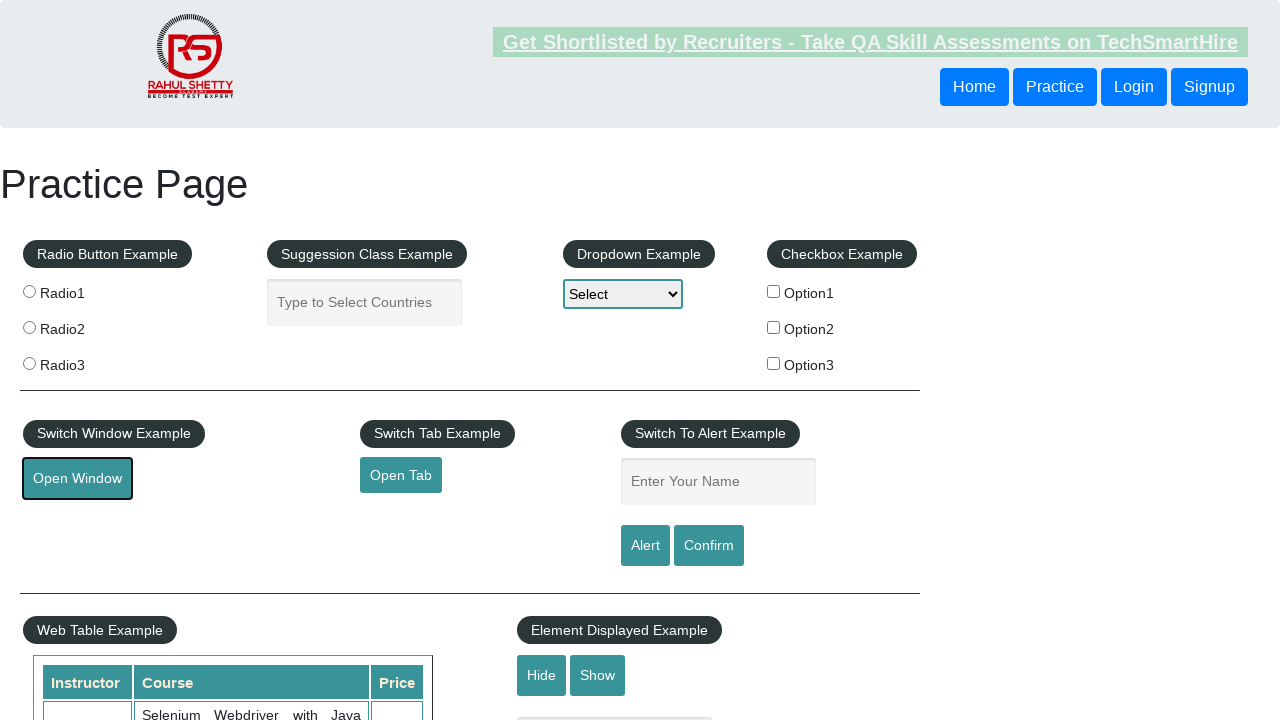

New page finished loading
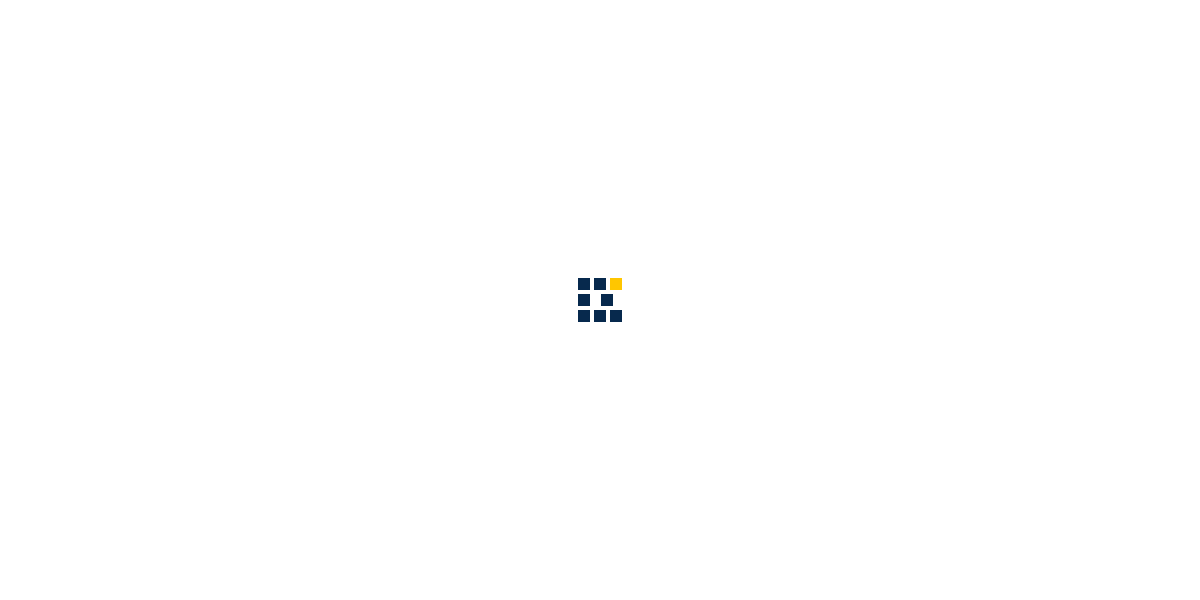

Captured new window title: QAClick Academy - A Testing Academy to Learn, Earn and Shine
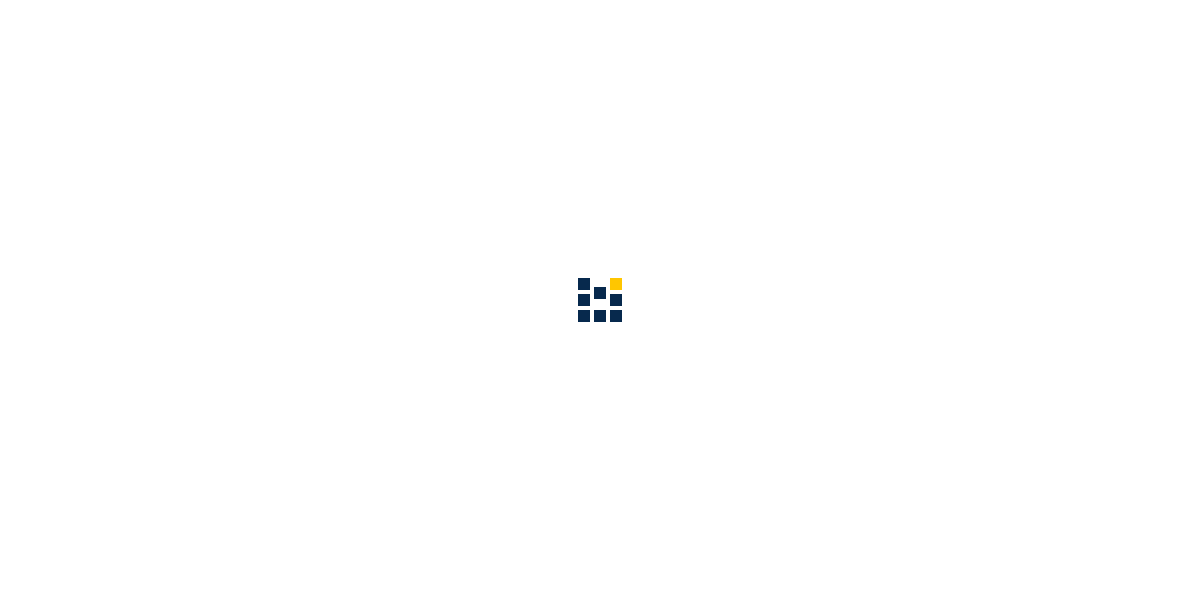

Closed the new window
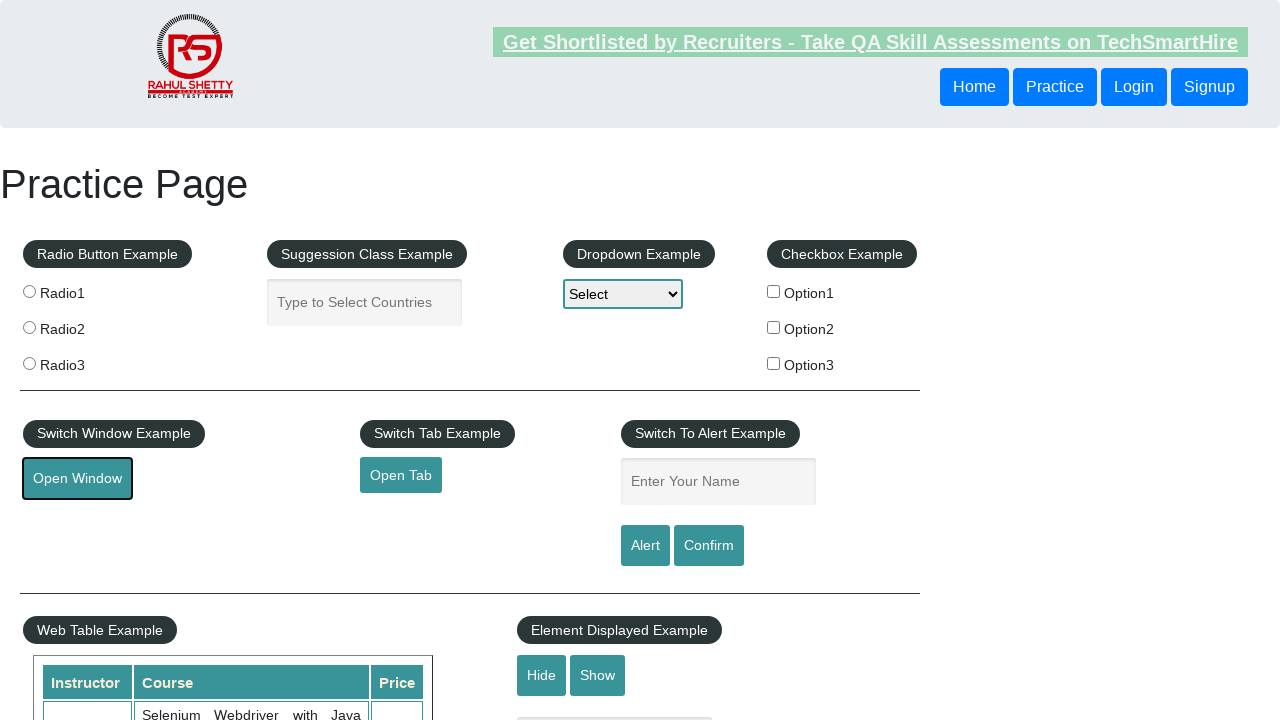

Verified parent window is accessible after closing child window
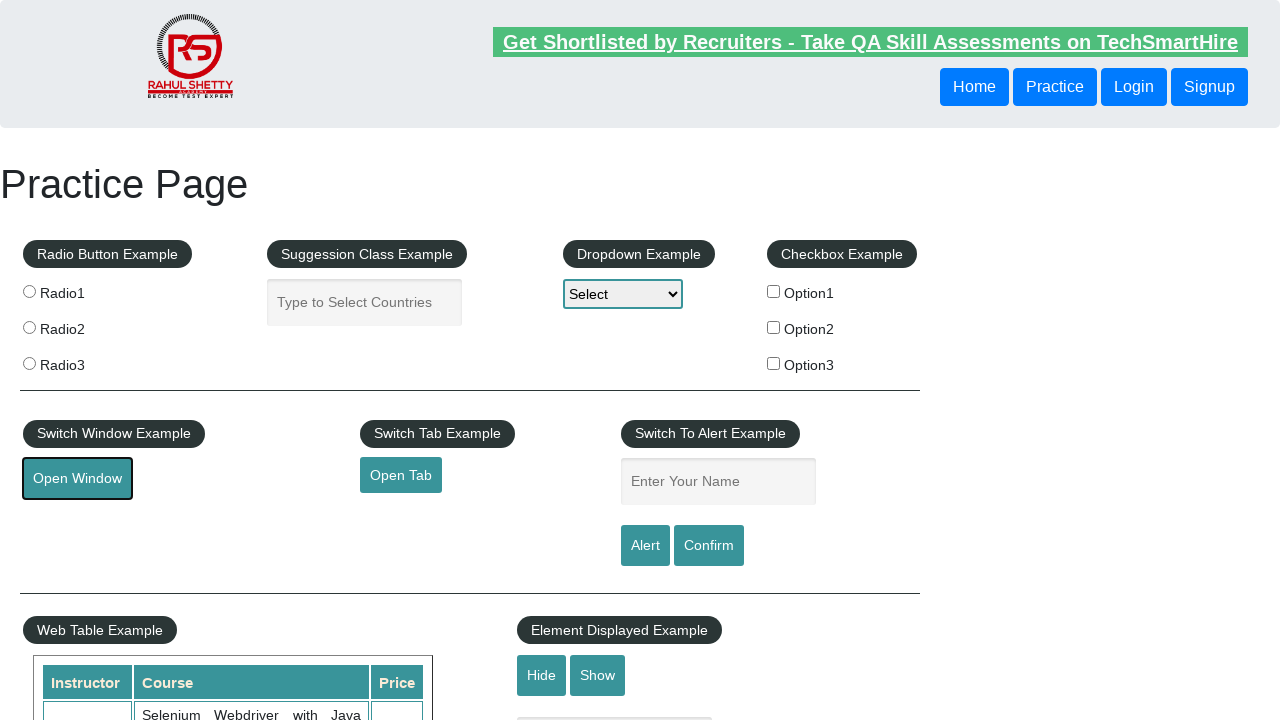

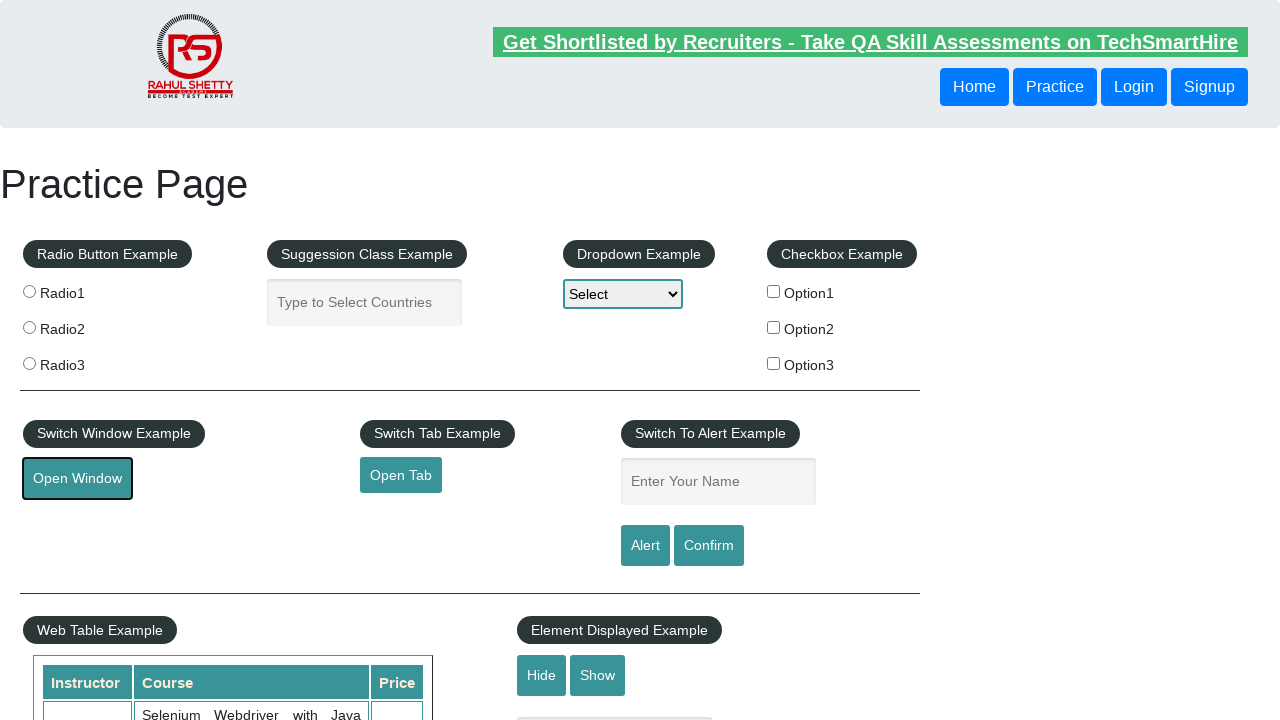